Navigates to Walmart.com and verifies that the page loads correctly by checking the URL and title

Starting URL: https://www.walmart.com

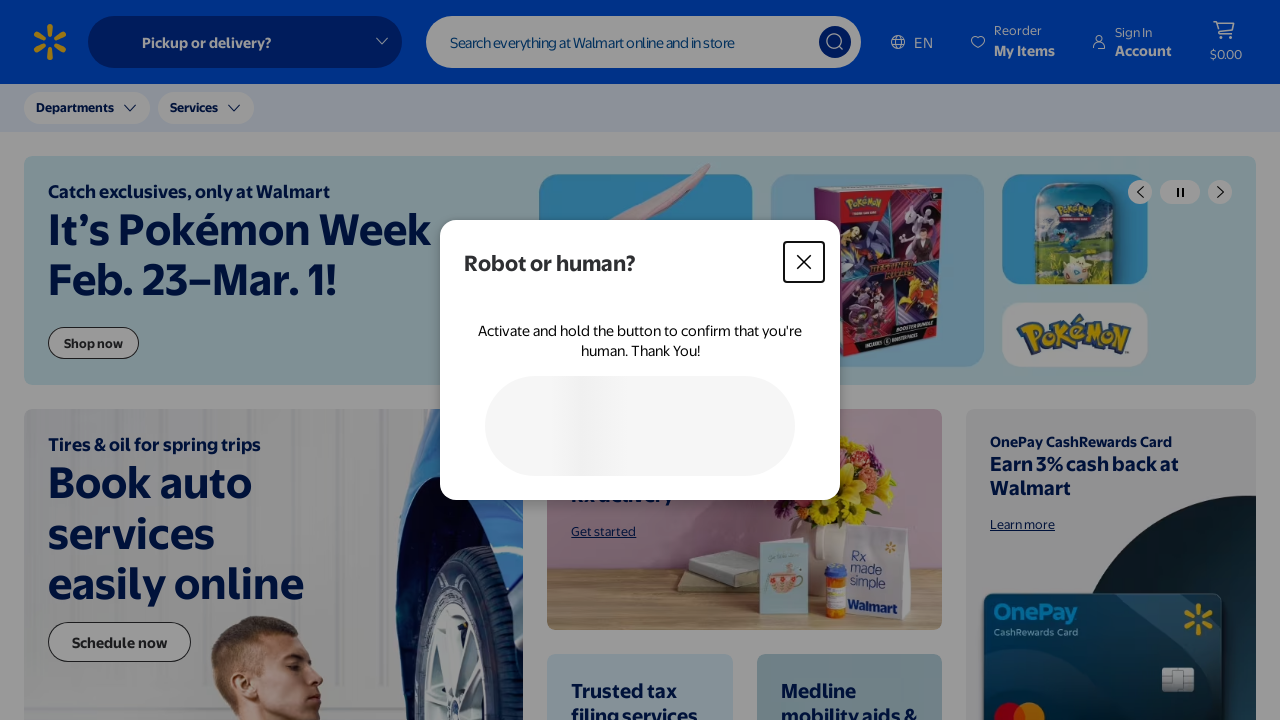

Navigated to https://www.walmart.com
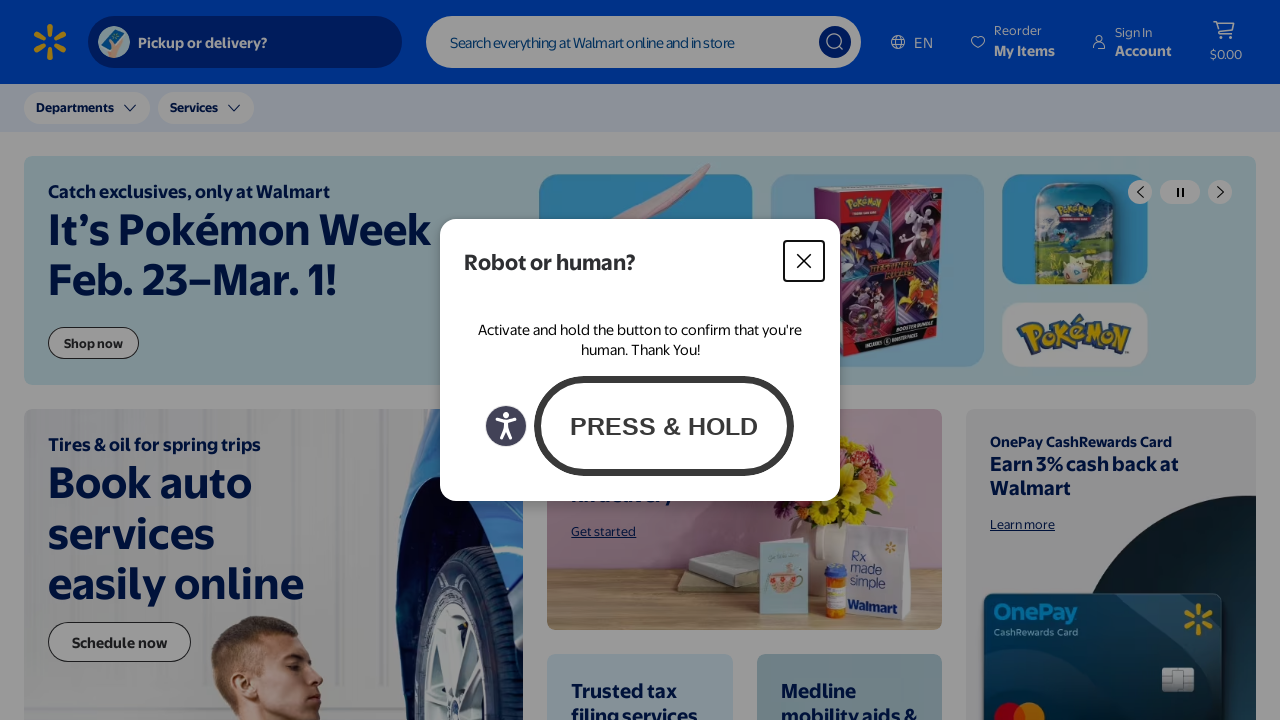

Retrieved current URL
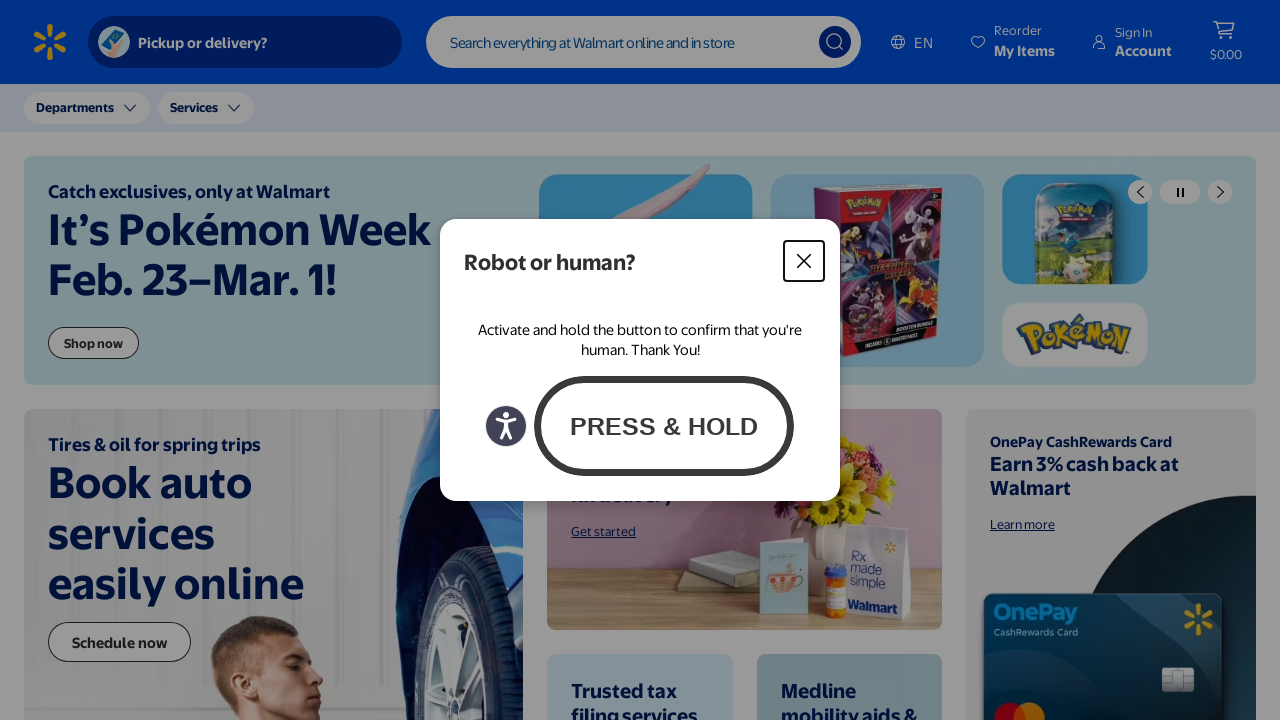

Retrieved page title
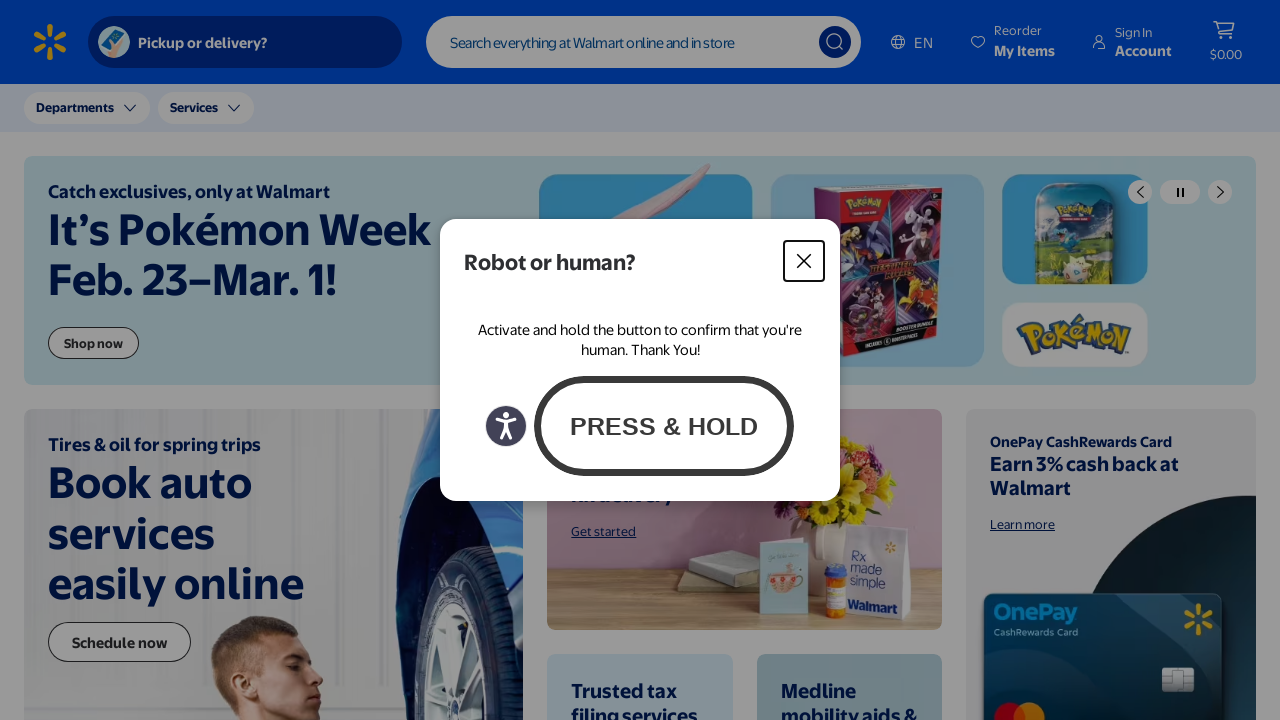

Verified URL matches expected value
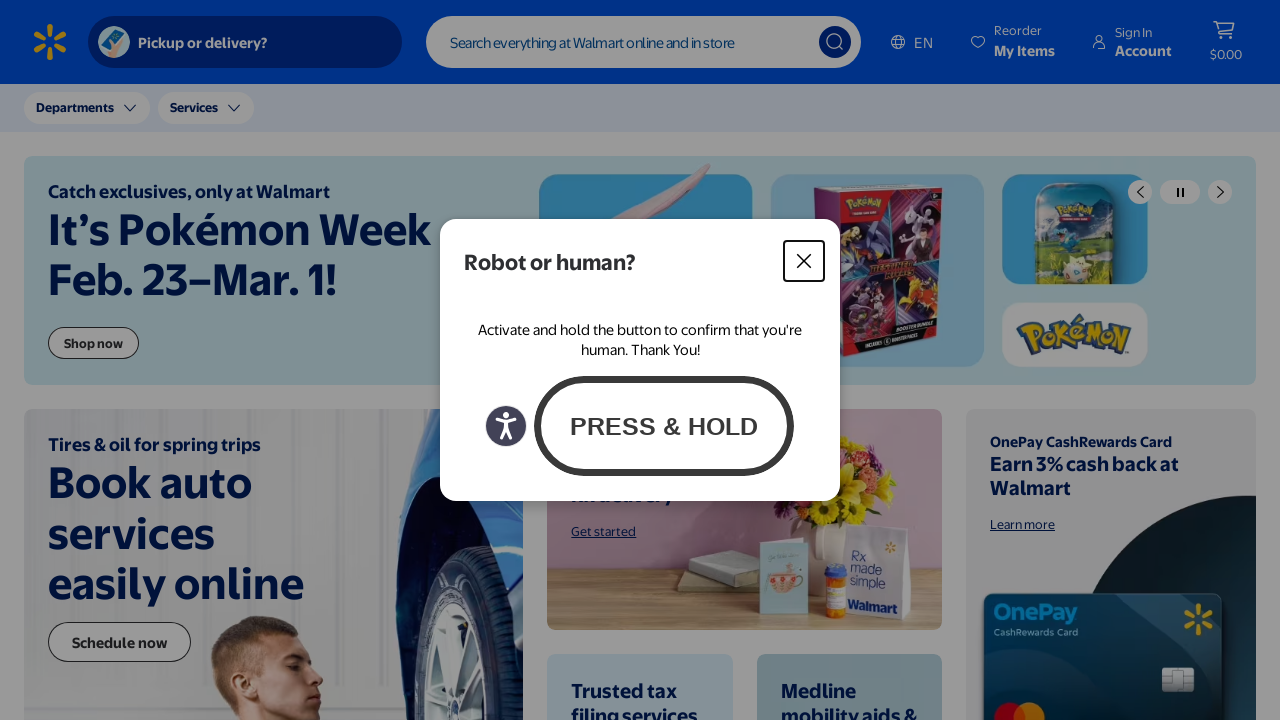

Verified page title contains 'Walmart'
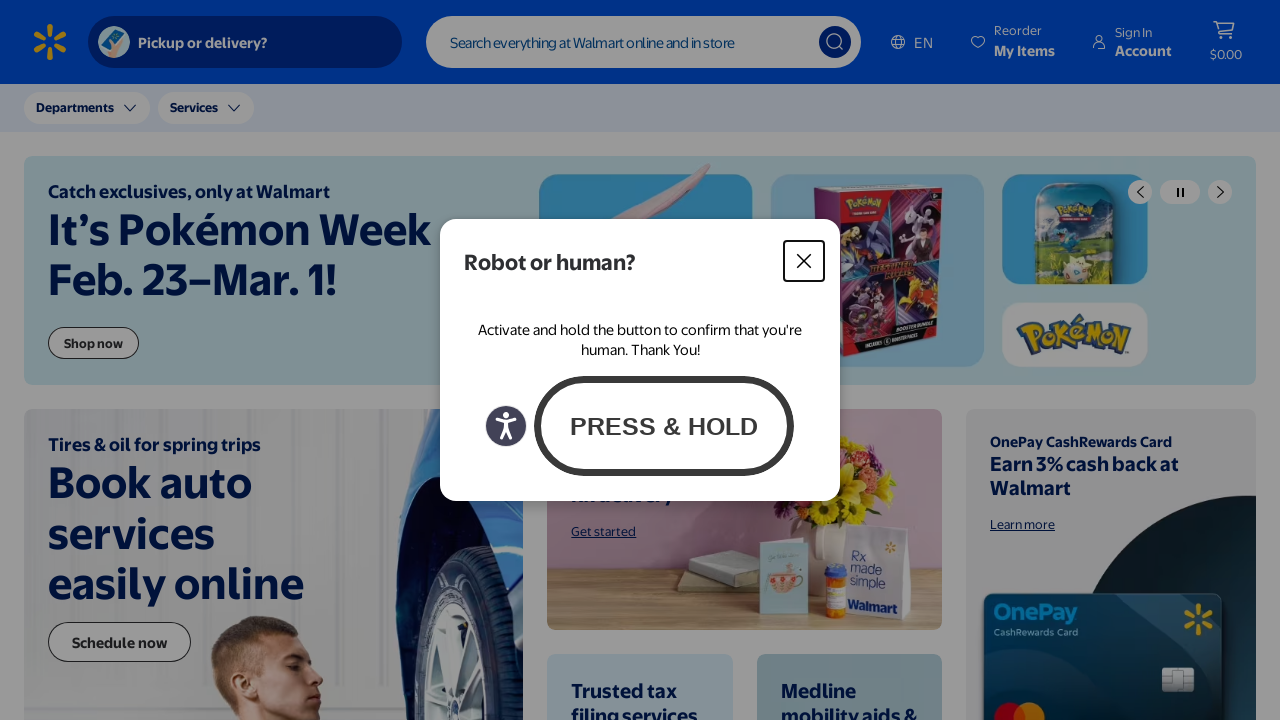

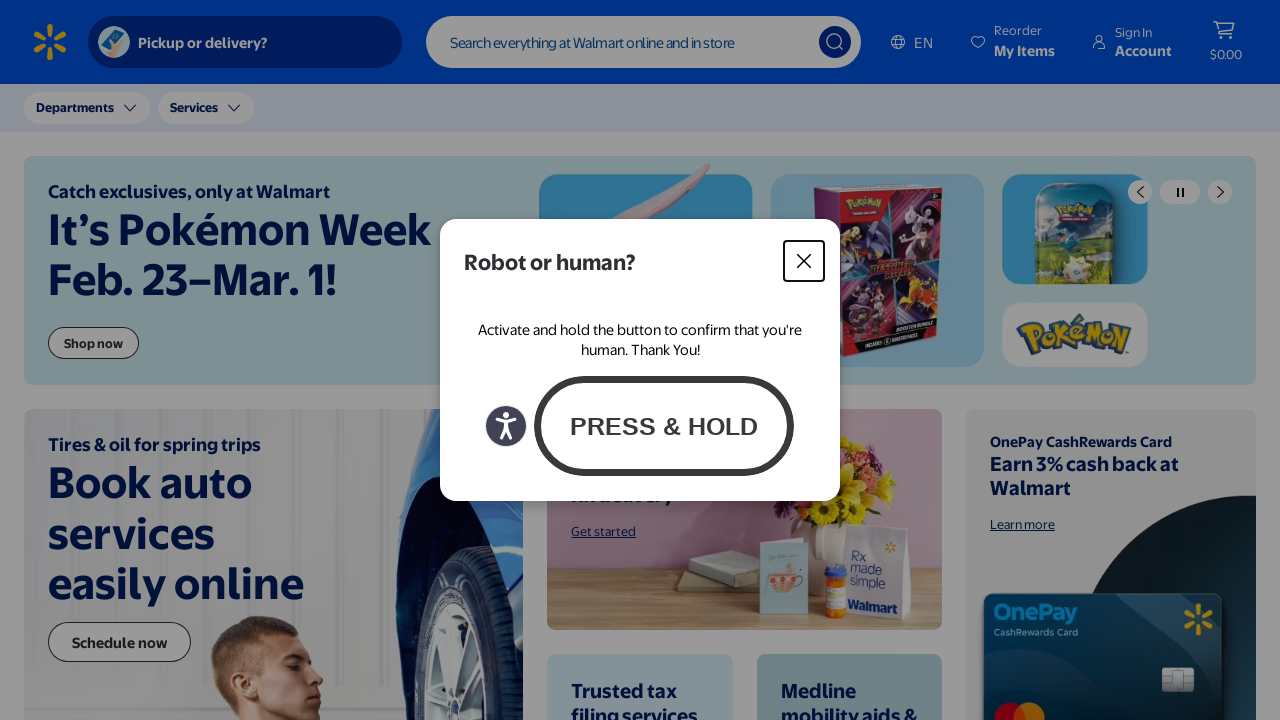